Tests alert handling functionality by clicking a button that triggers a delayed alert, verifying the alert text, and accepting it

Starting URL: https://demoqa.com/alerts

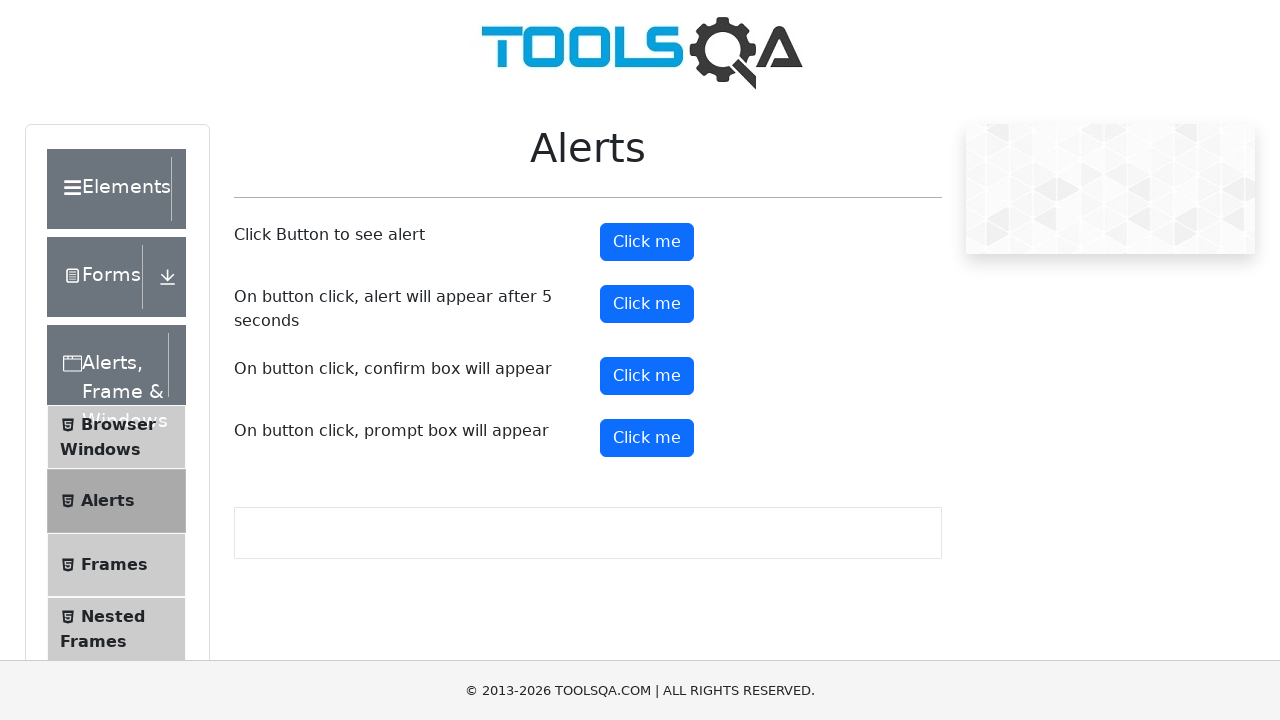

Clicked button to trigger delayed alert at (647, 304) on button#timerAlertButton
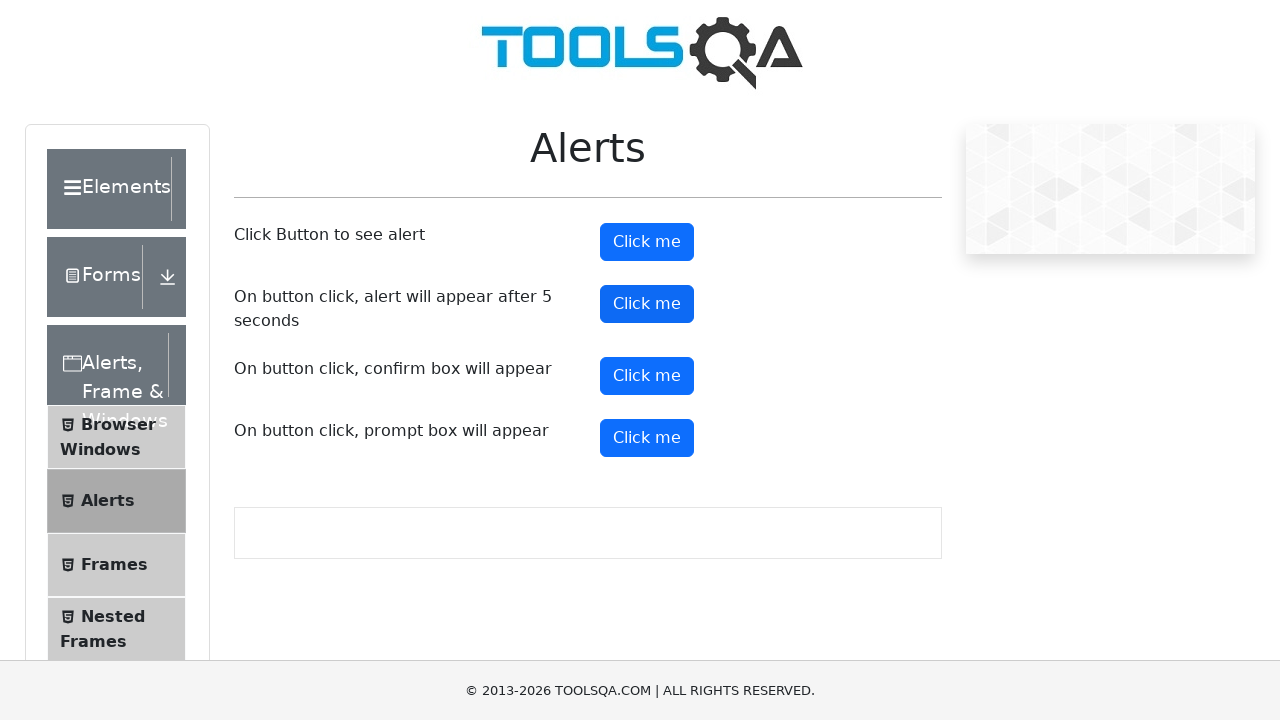

Waited 5.5 seconds for alert to appear
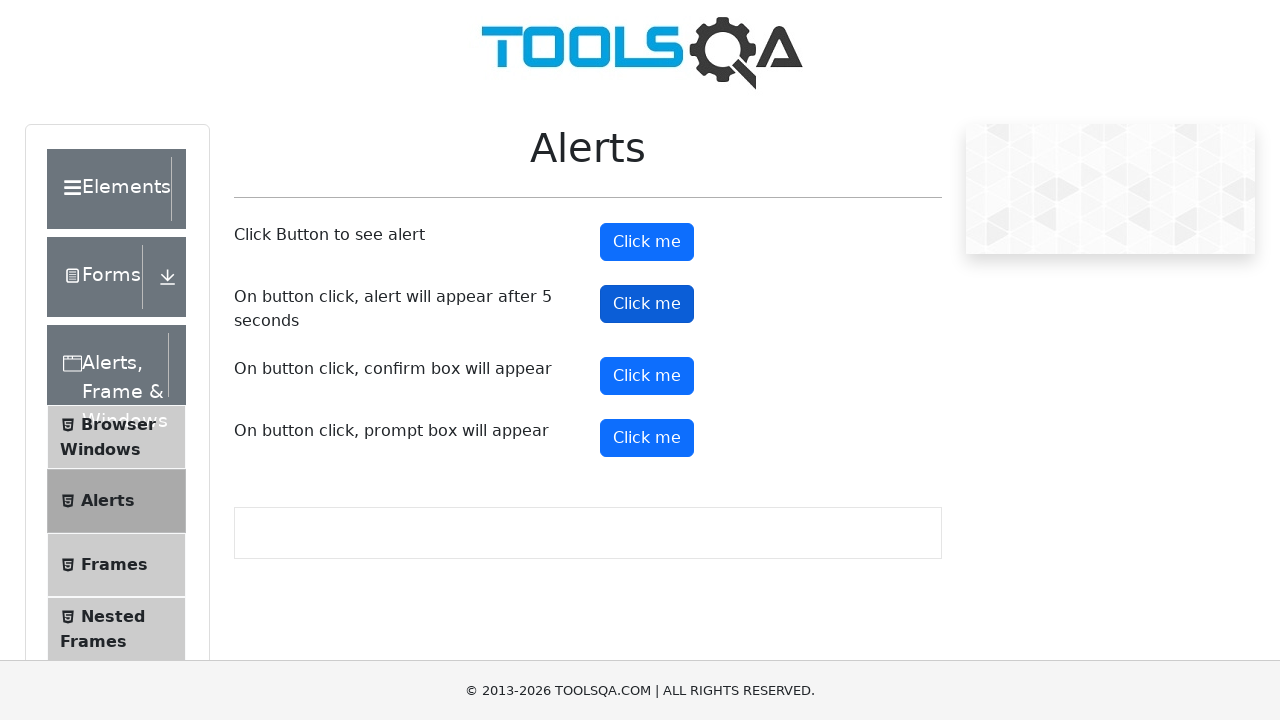

Set up dialog handler to automatically accept alerts
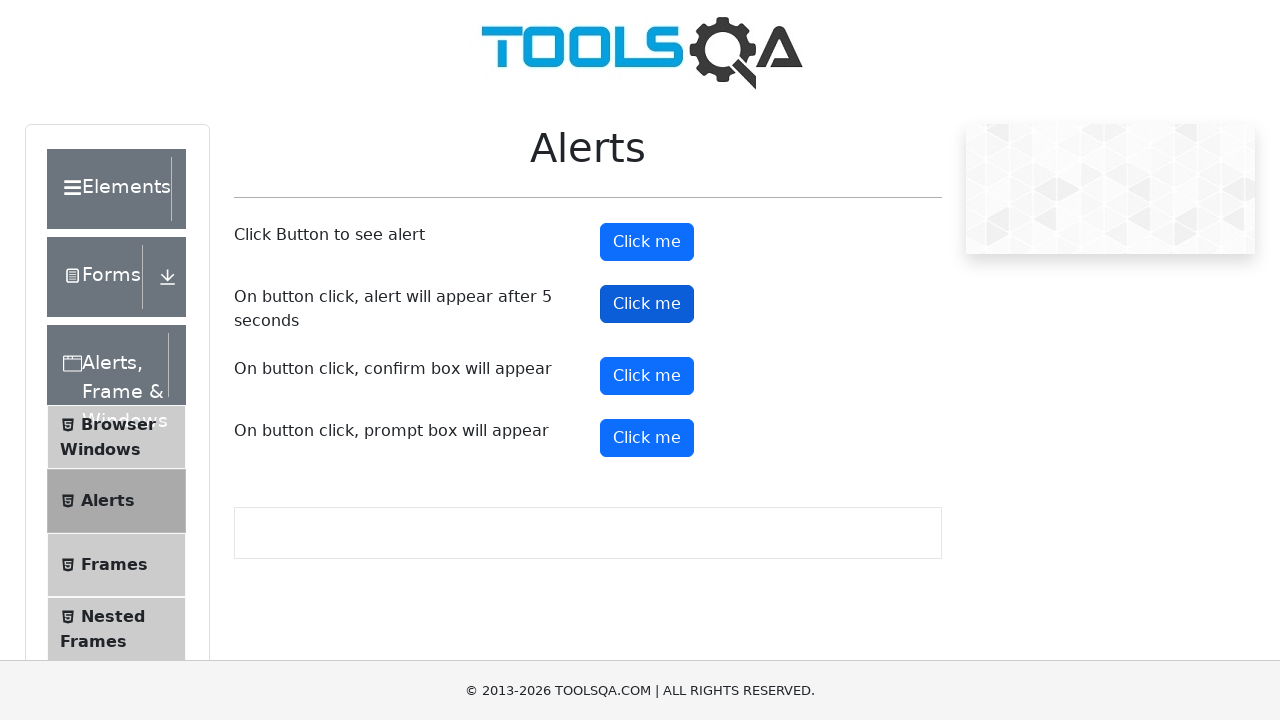

Clicked button again to trigger alert that will be auto-accepted at (647, 304) on button#timerAlertButton
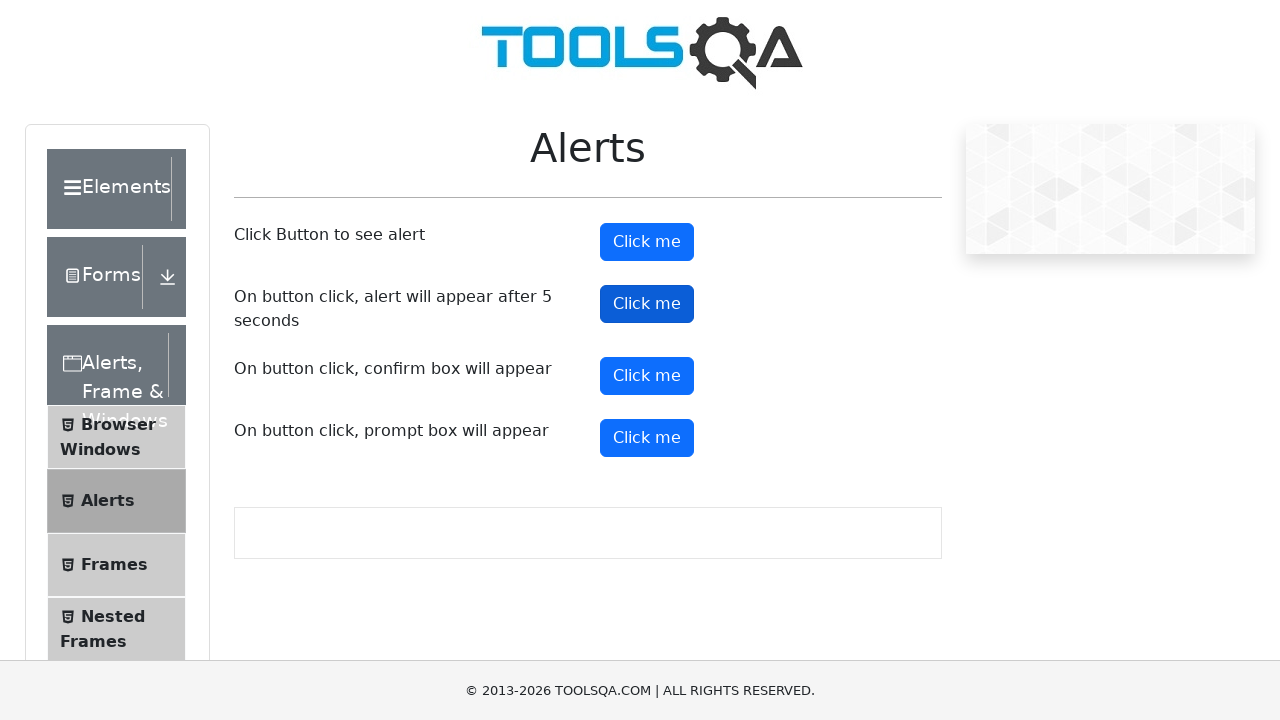

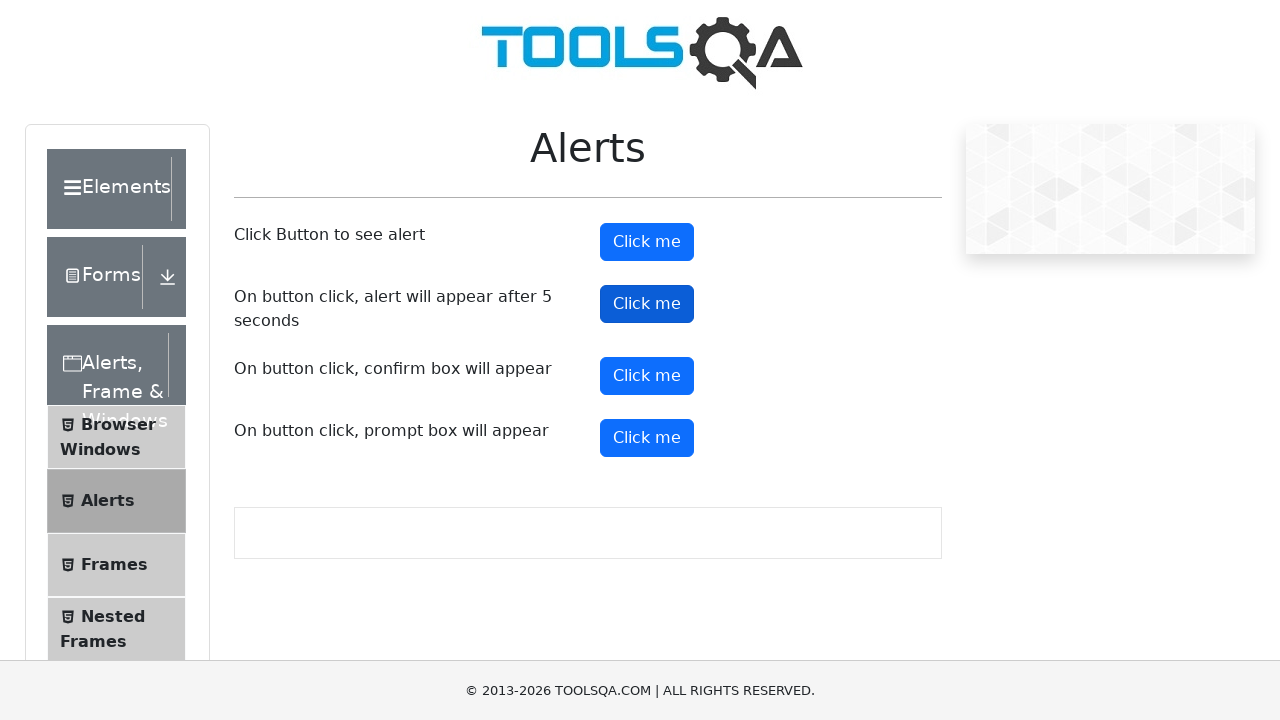